Navigates to checkbox page and checks checkbox 1

Starting URL: https://the-internet.herokuapp.com/checkboxes

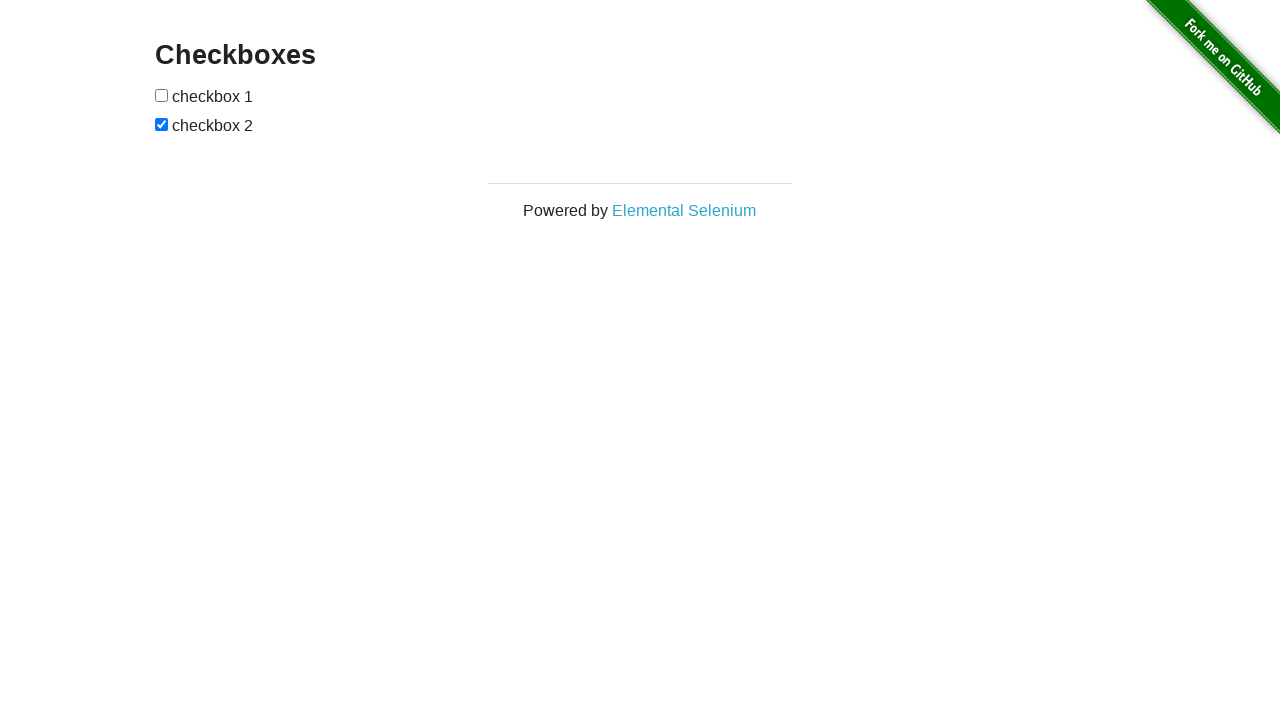

Navigated to checkbox page
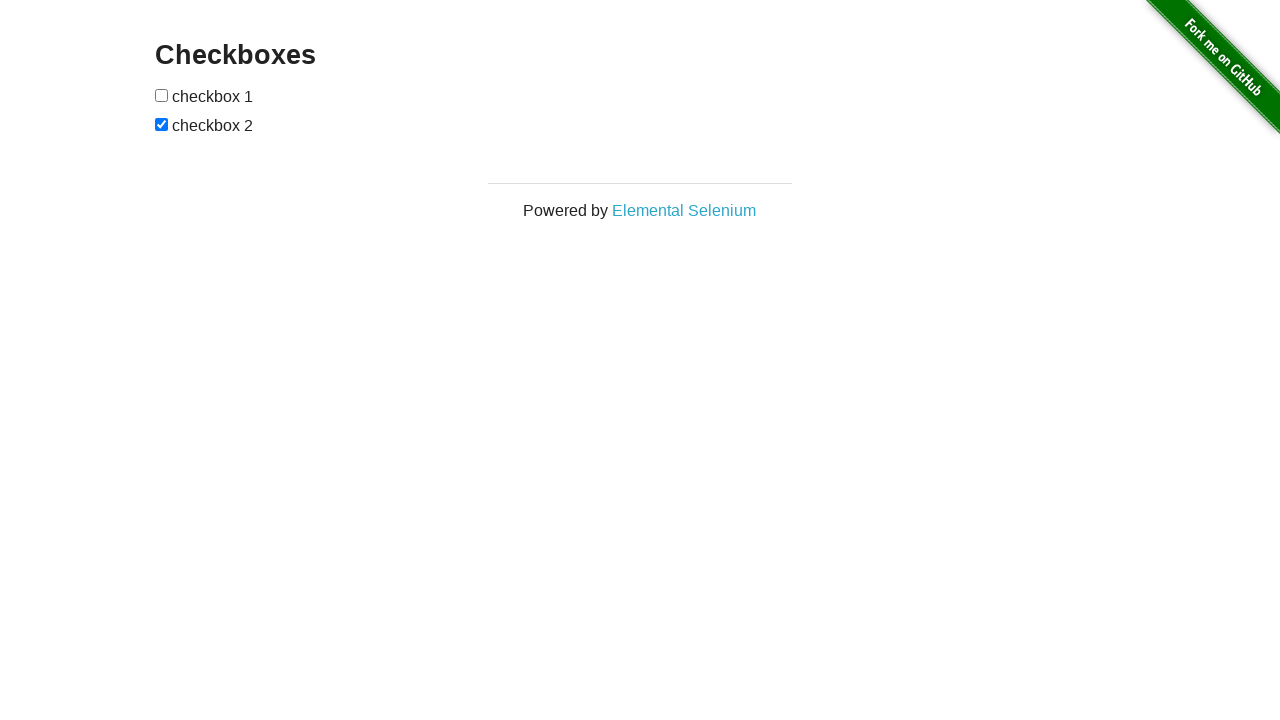

Located first checkbox element
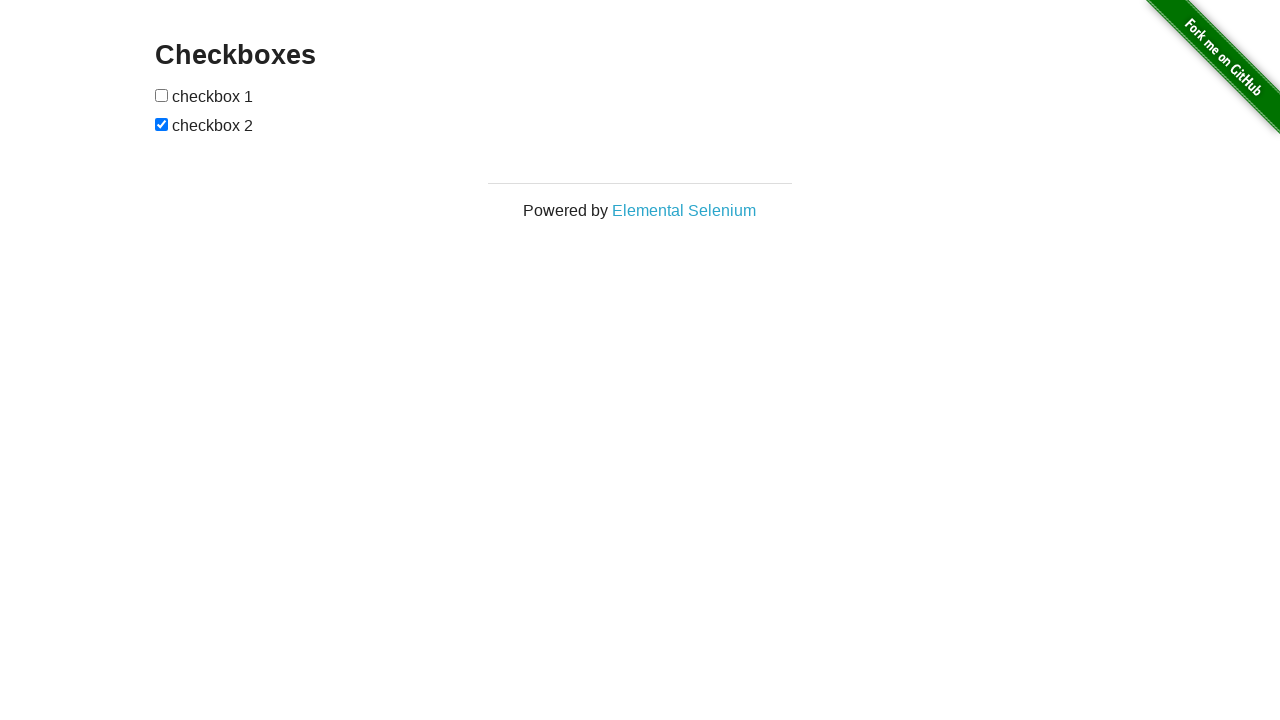

Verified checkbox 1 is not checked
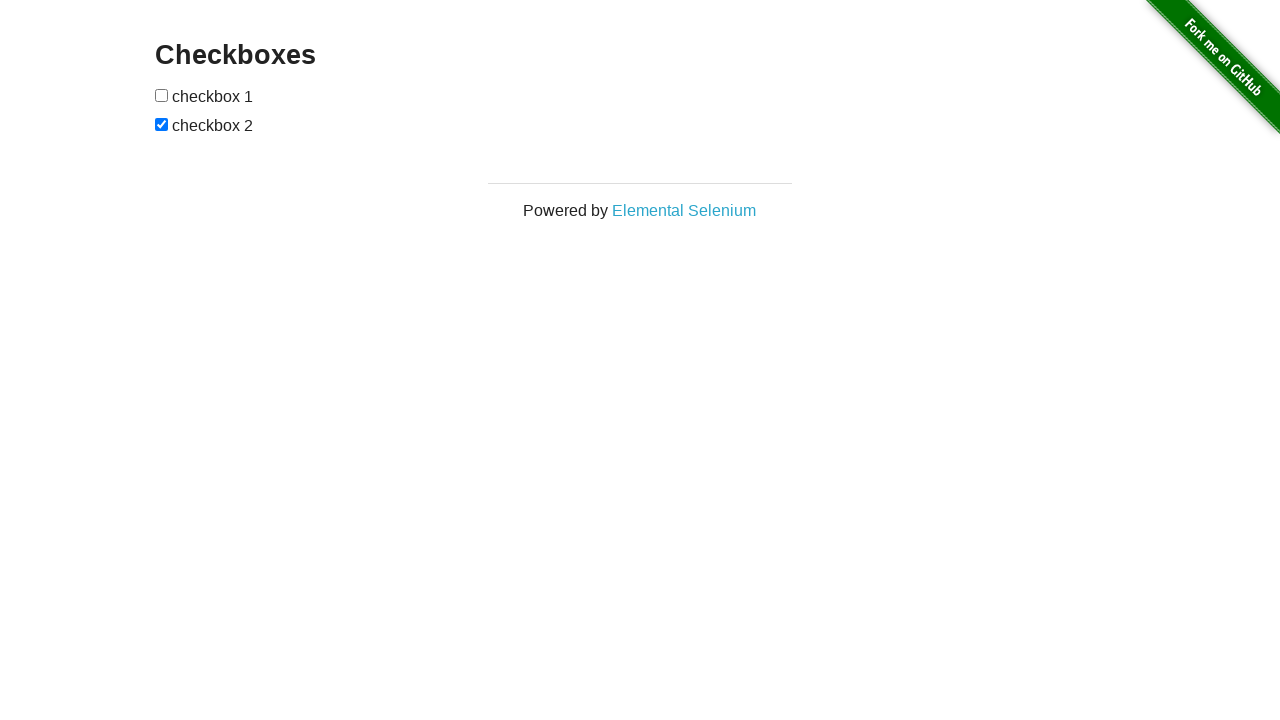

Checked checkbox 1 at (162, 95) on input[type='checkbox'] >> nth=0
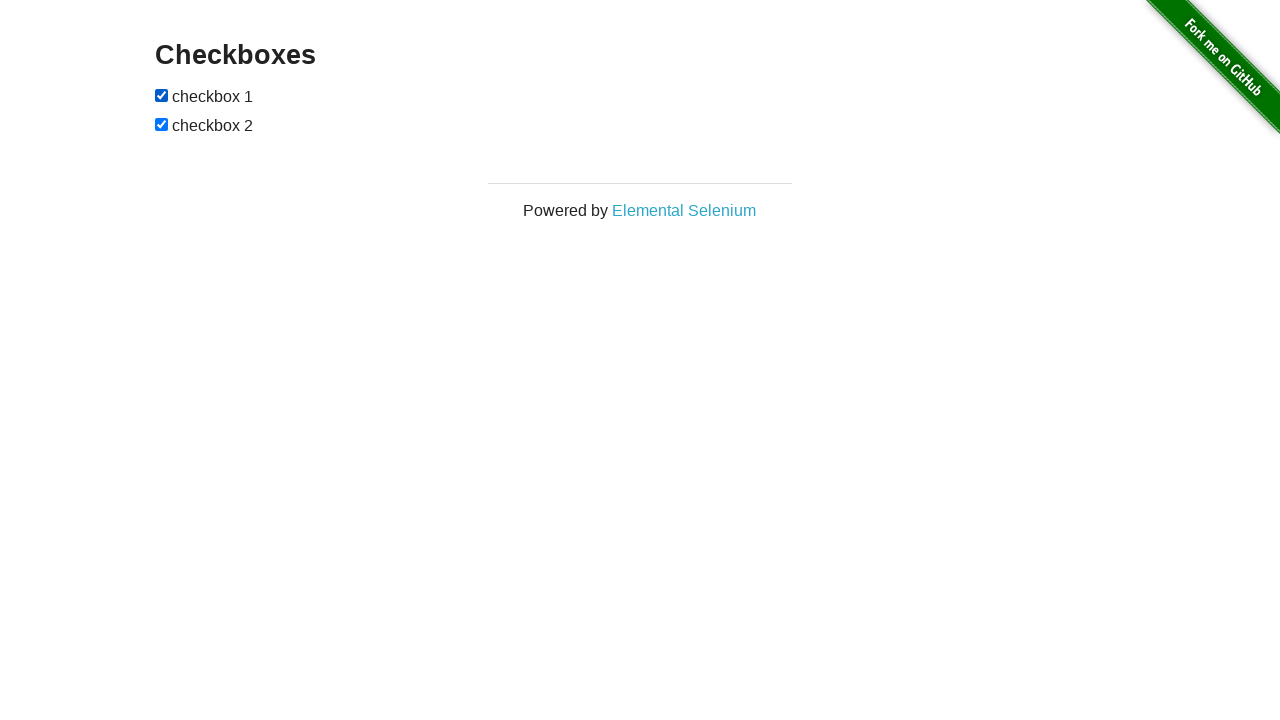

Verified checkbox 1 is checked
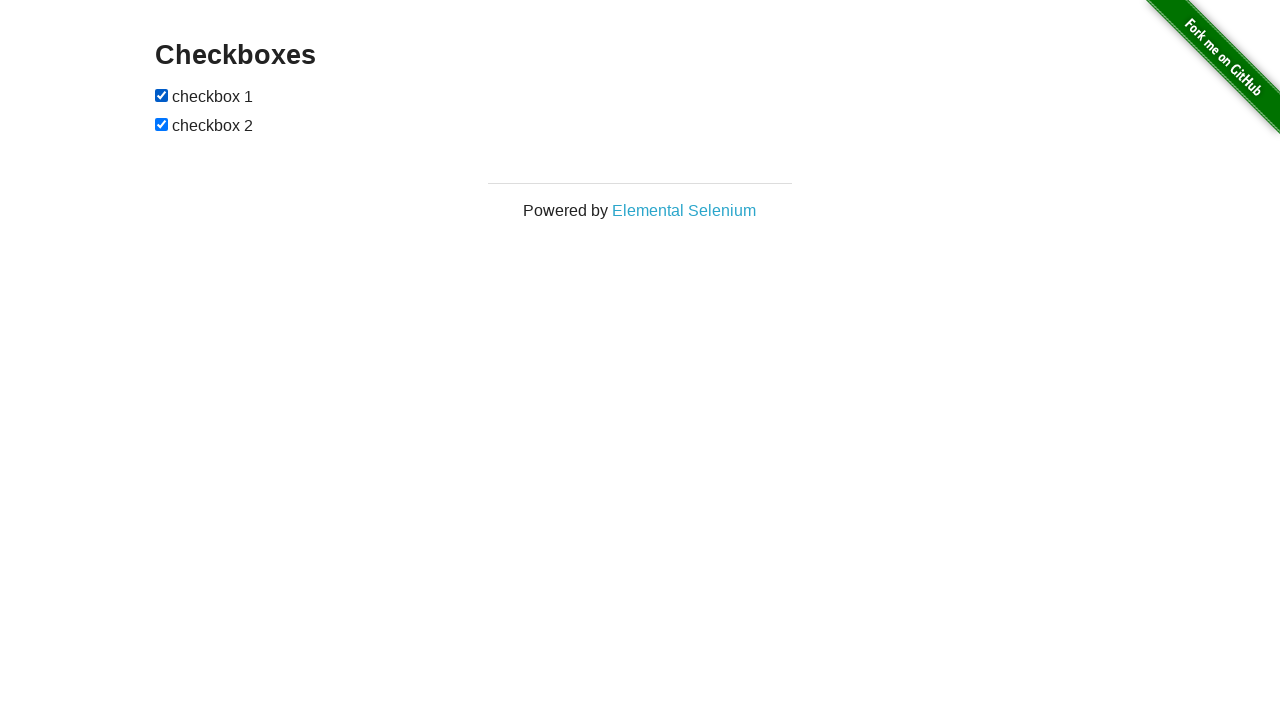

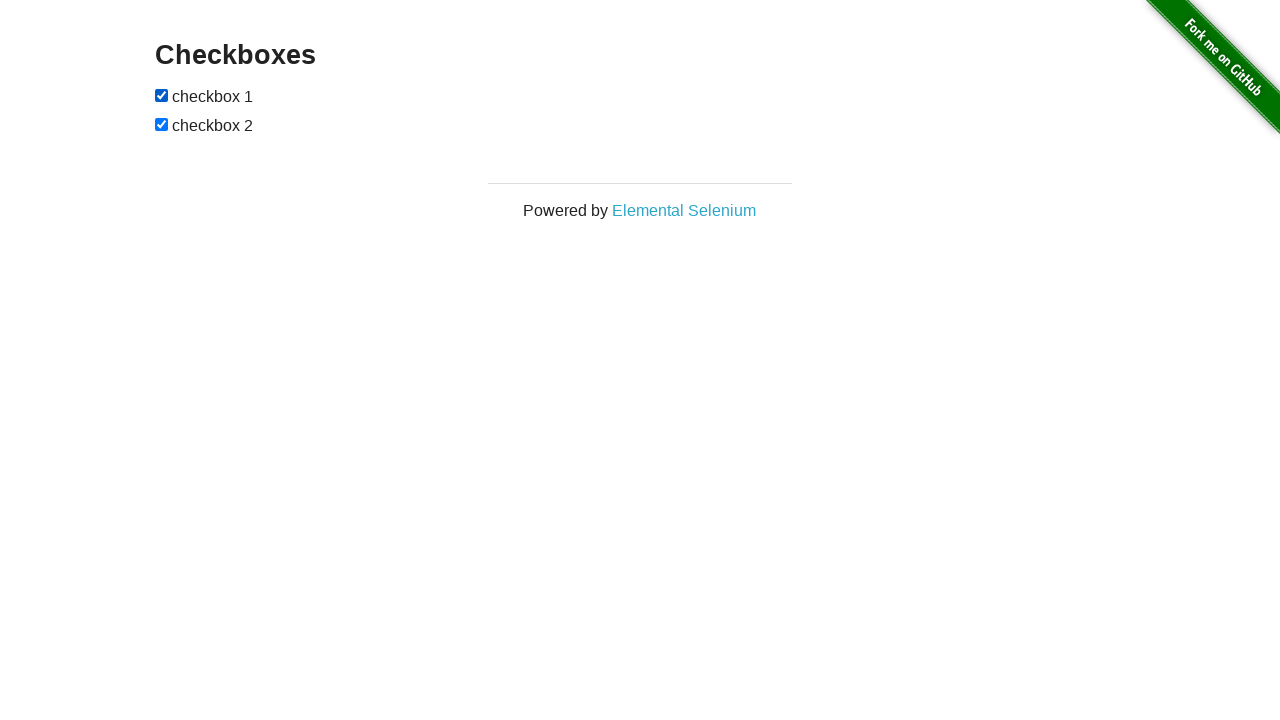